Tests an e-commerce checkout flow by adding specific vegetable items (Broccoli, Cucumber, Beans) to cart, proceeding to checkout, applying a promo code, and verifying the promo message appears.

Starting URL: https://rahulshettyacademy.com/seleniumPractise/

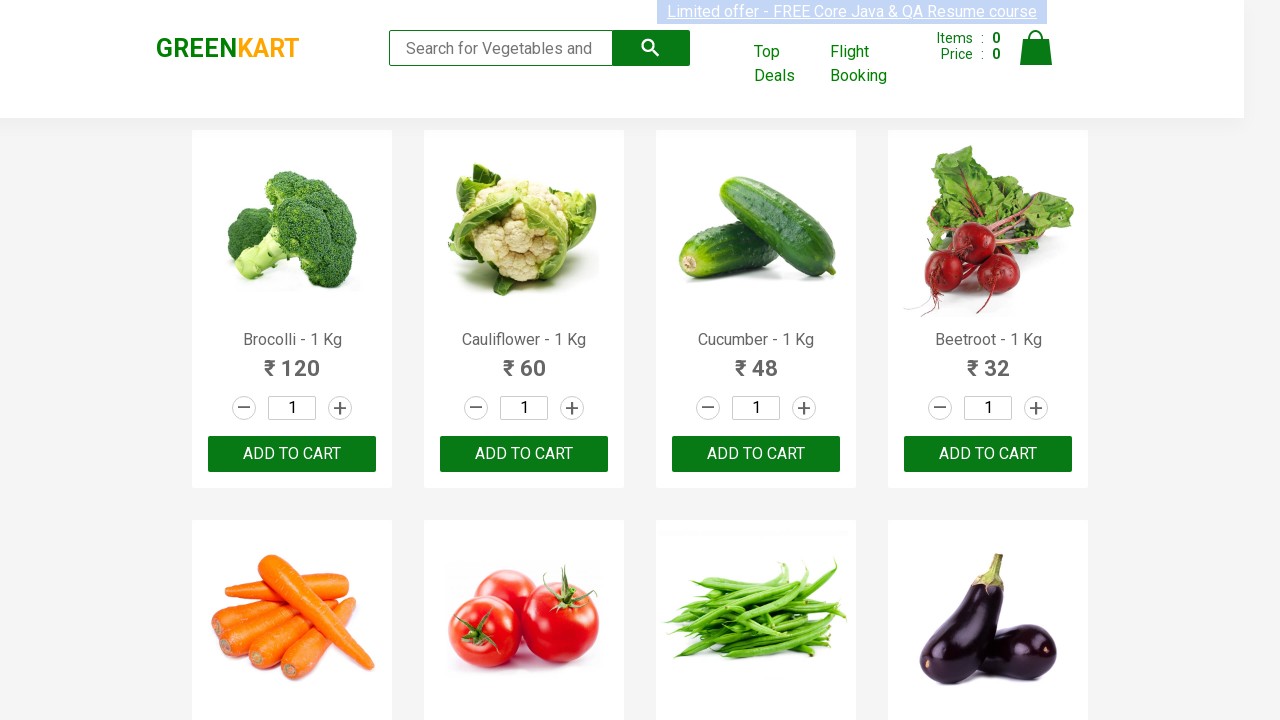

Waited for product names to load
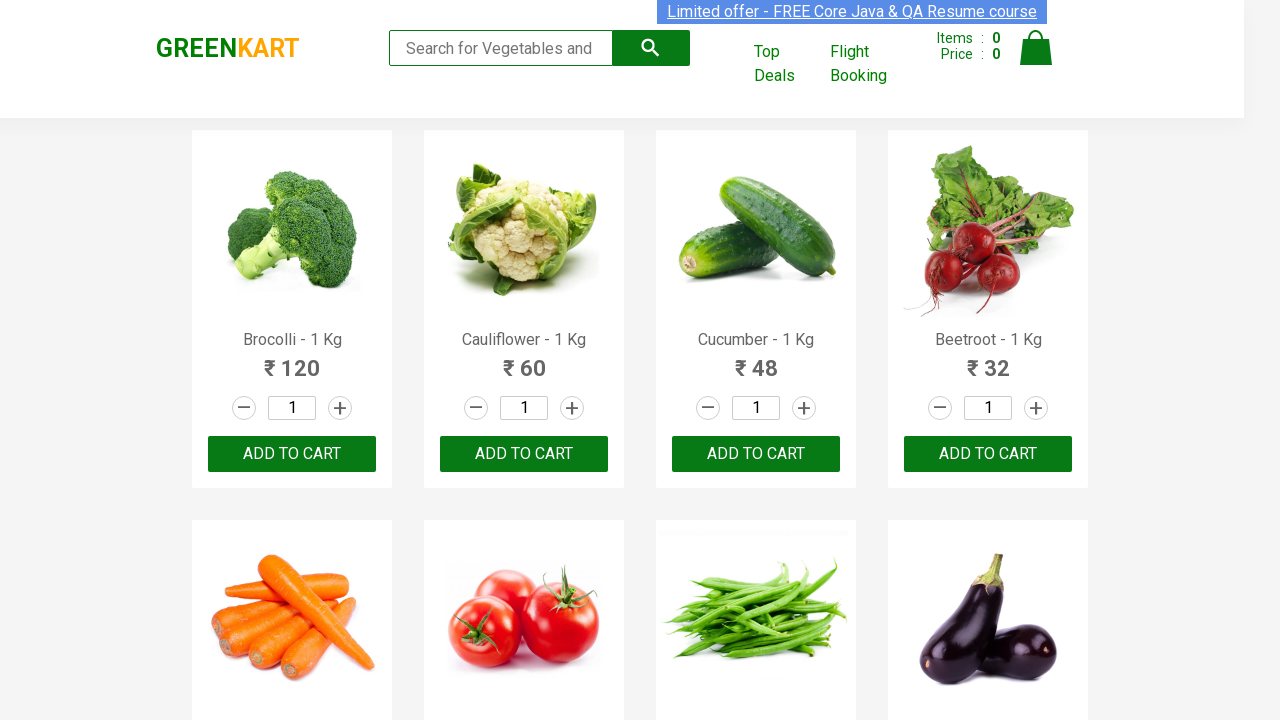

Retrieved all product name elements
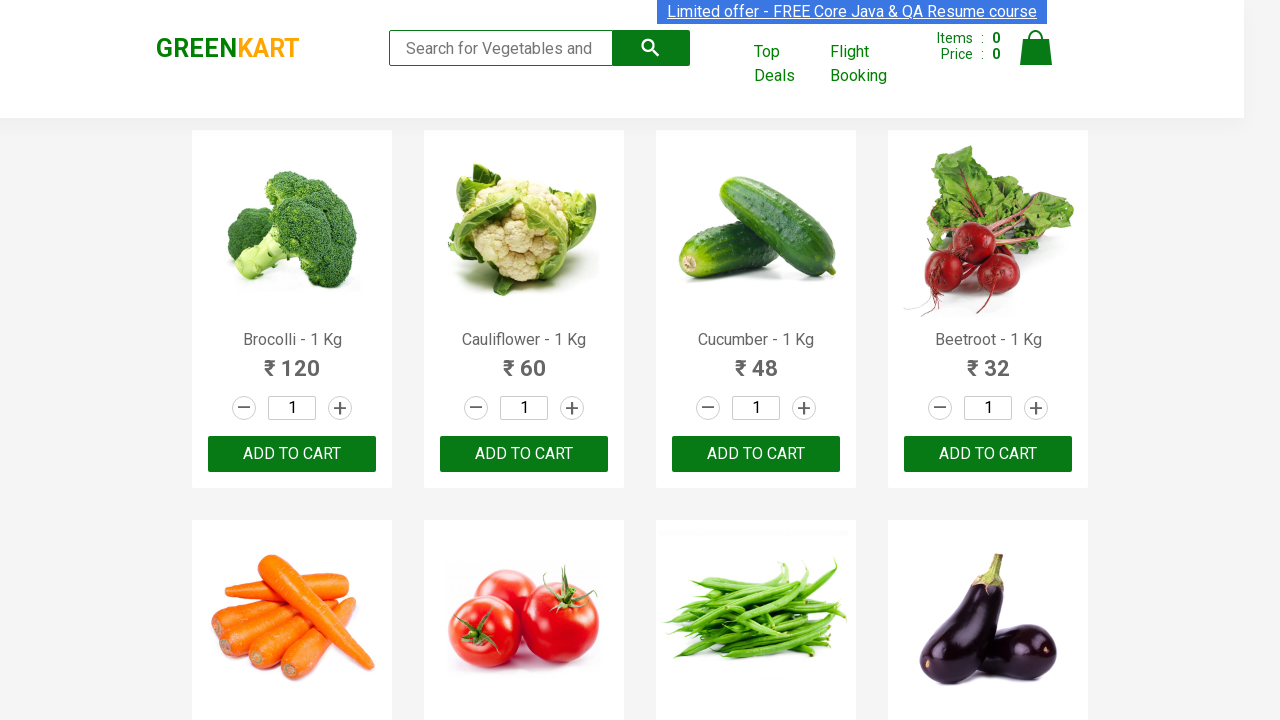

Retrieved all ADD TO CART buttons
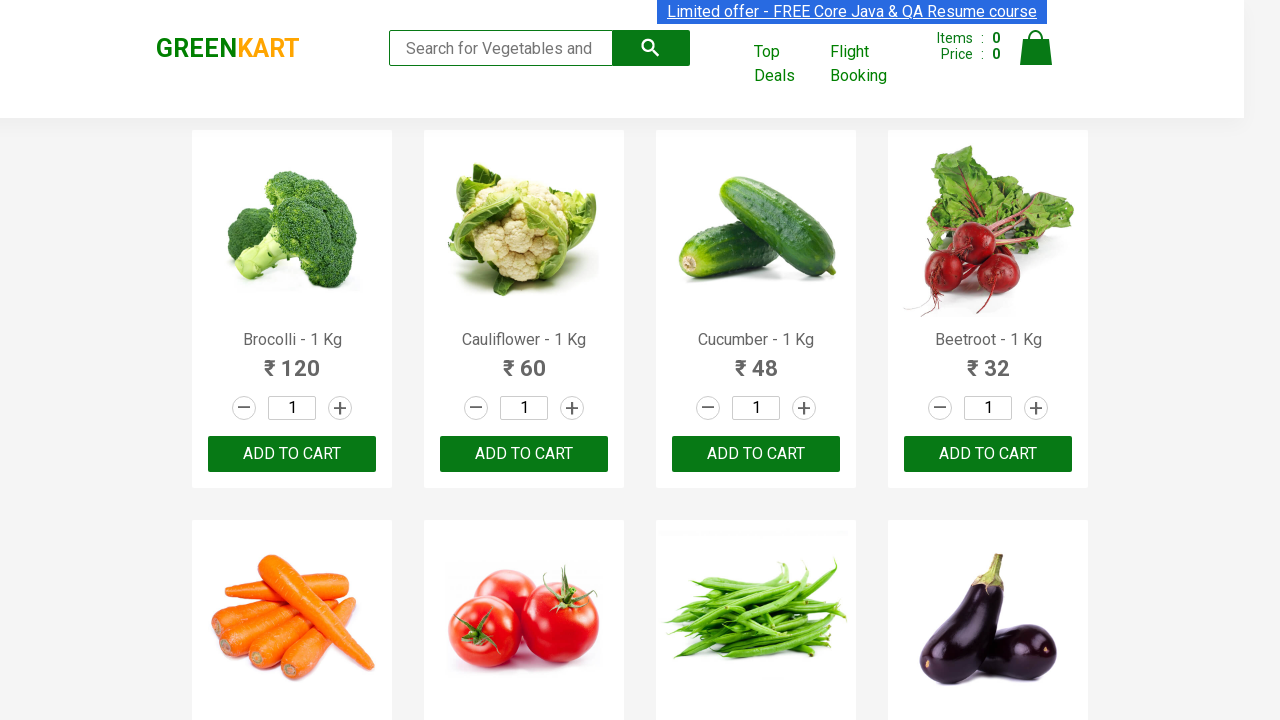

Clicked ADD TO CART for Brocolli at (292, 454) on button:text('ADD TO CART') >> nth=0
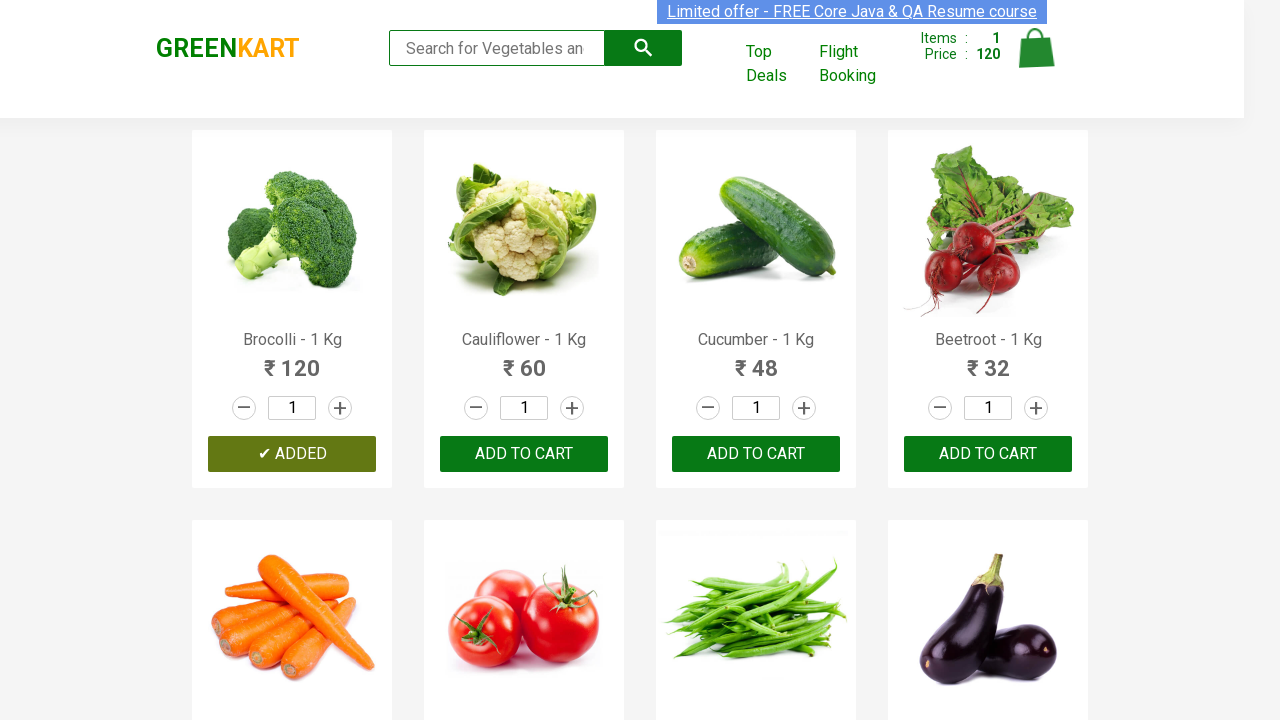

Waited for cart to update after adding Brocolli
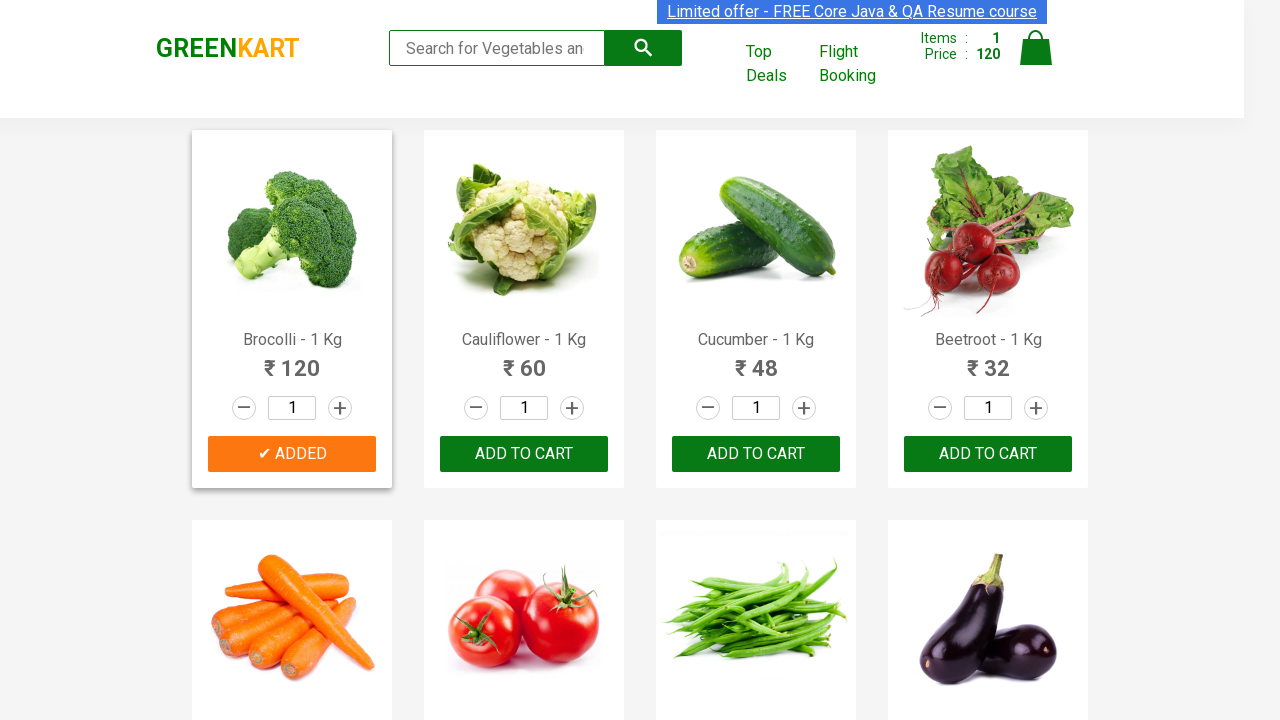

Clicked ADD TO CART for Cucumber at (988, 454) on button:text('ADD TO CART') >> nth=2
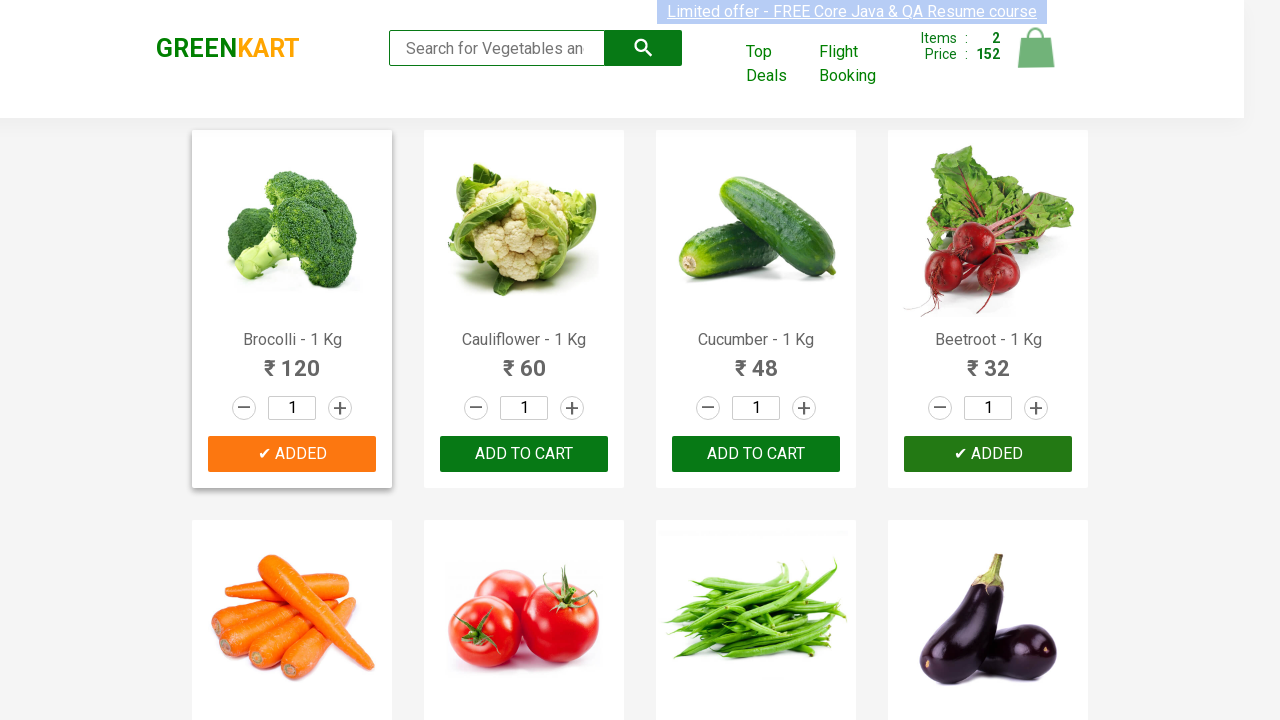

Waited for cart to update after adding Cucumber
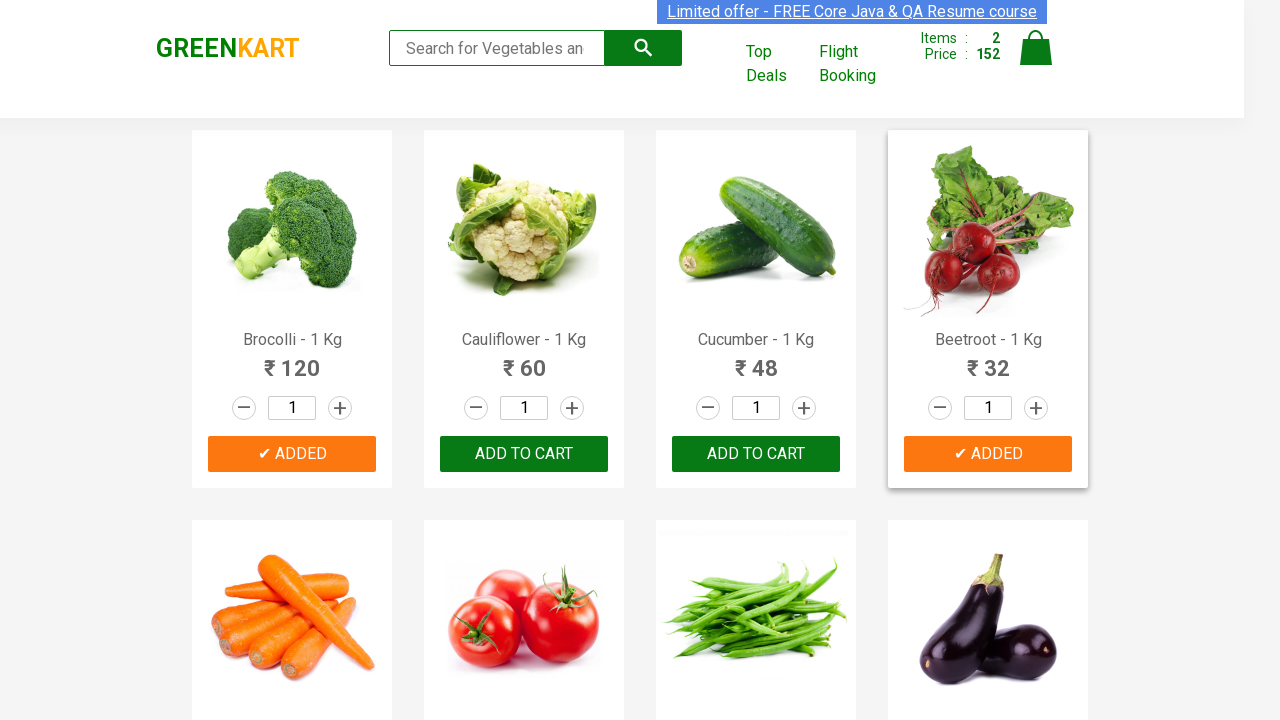

Clicked ADD TO CART for Beans at (988, 360) on button:text('ADD TO CART') >> nth=6
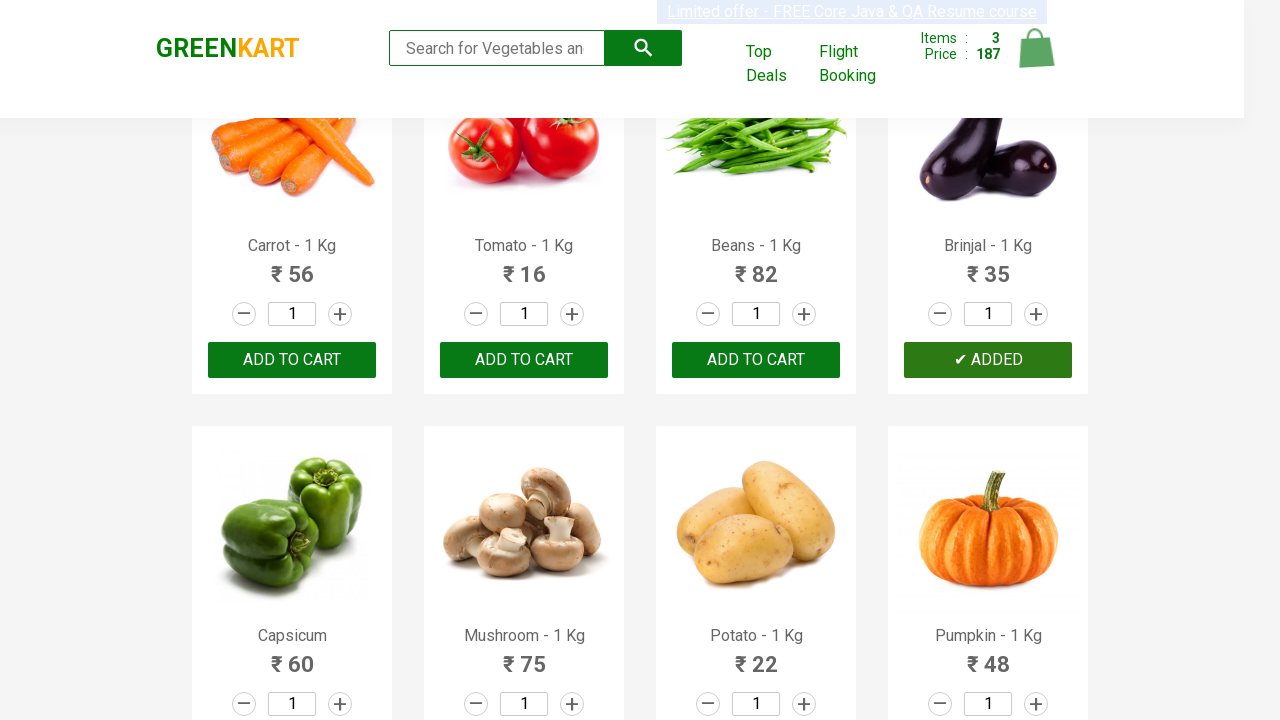

Waited for cart to update after adding Beans
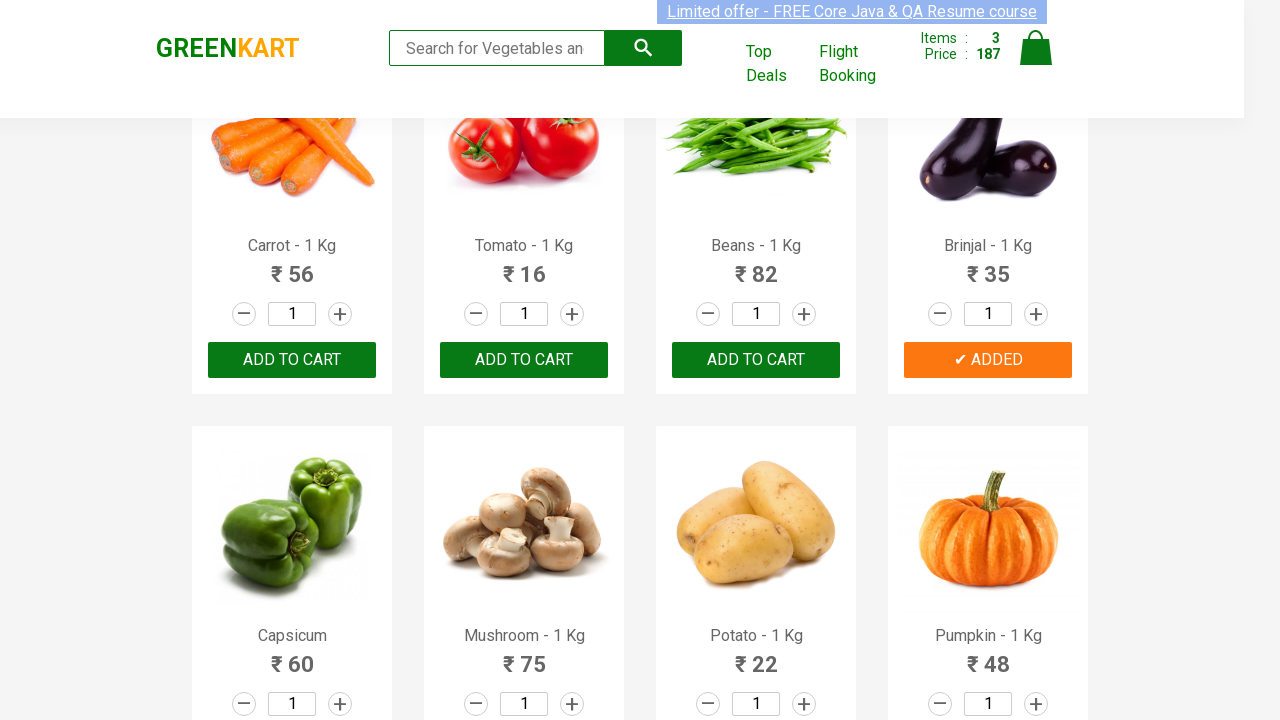

Clicked on cart icon at (1036, 48) on img[alt='Cart']
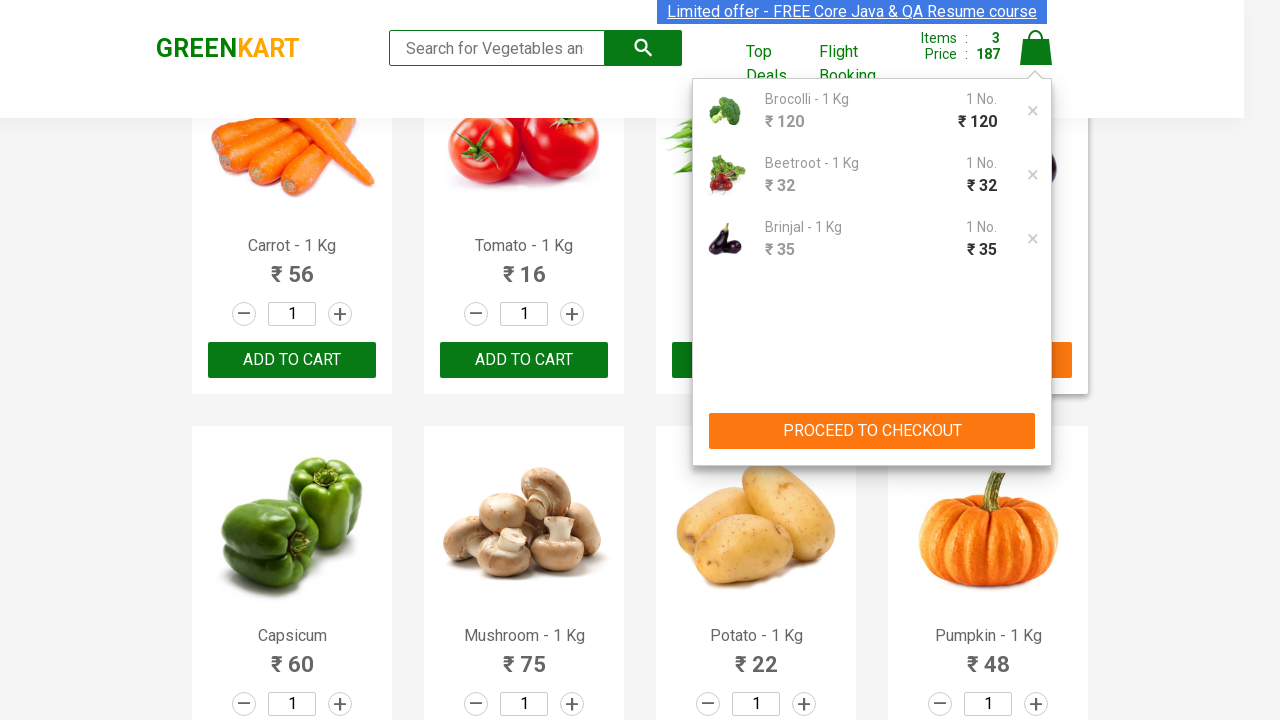

Clicked PROCEED TO CHECKOUT button at (872, 431) on button:text('PROCEED TO CHECKOUT')
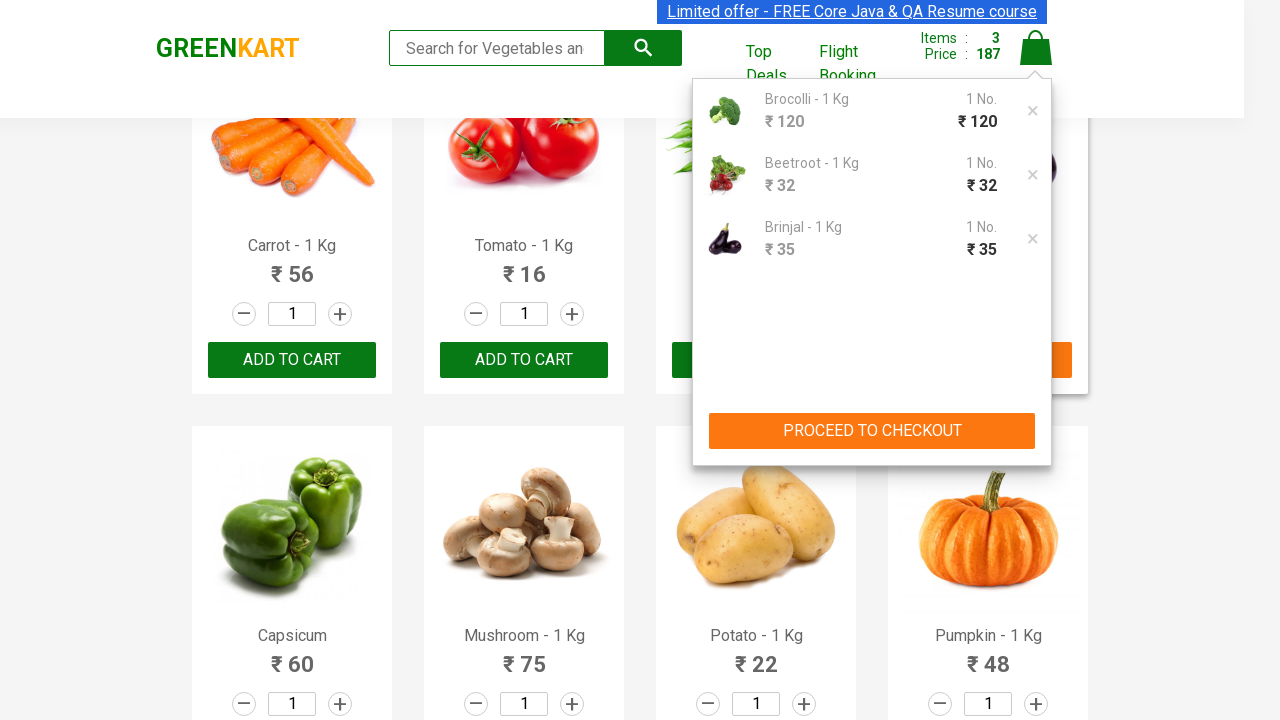

Promo code input field is now visible
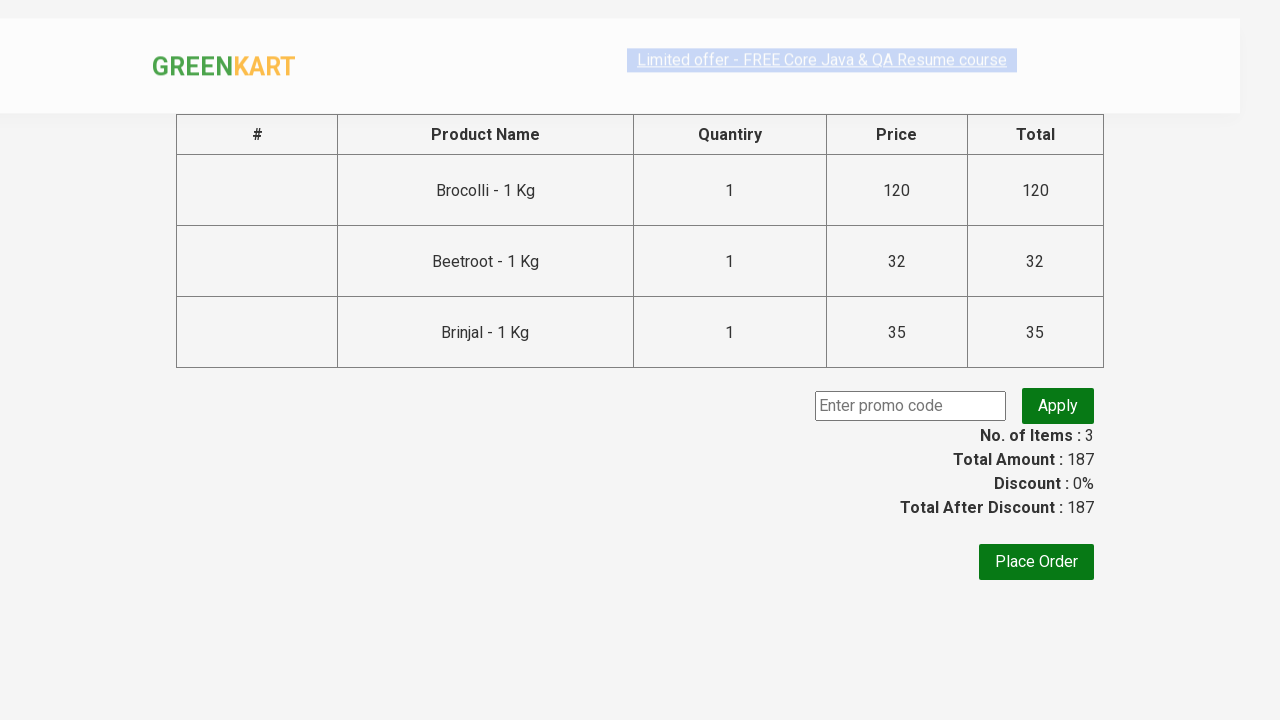

Filled promo code field with 'rahulshettyacademy' on input.promoCode
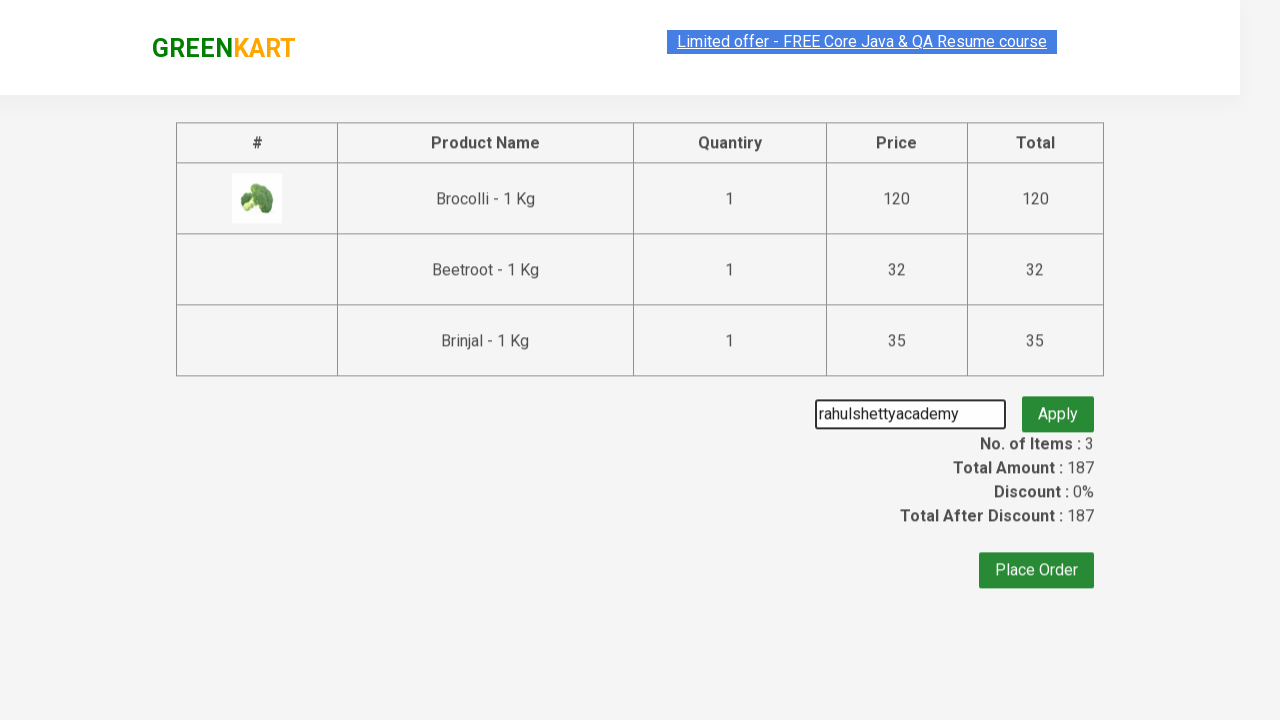

Clicked Apply button for promo code at (1058, 406) on button.promoBtn
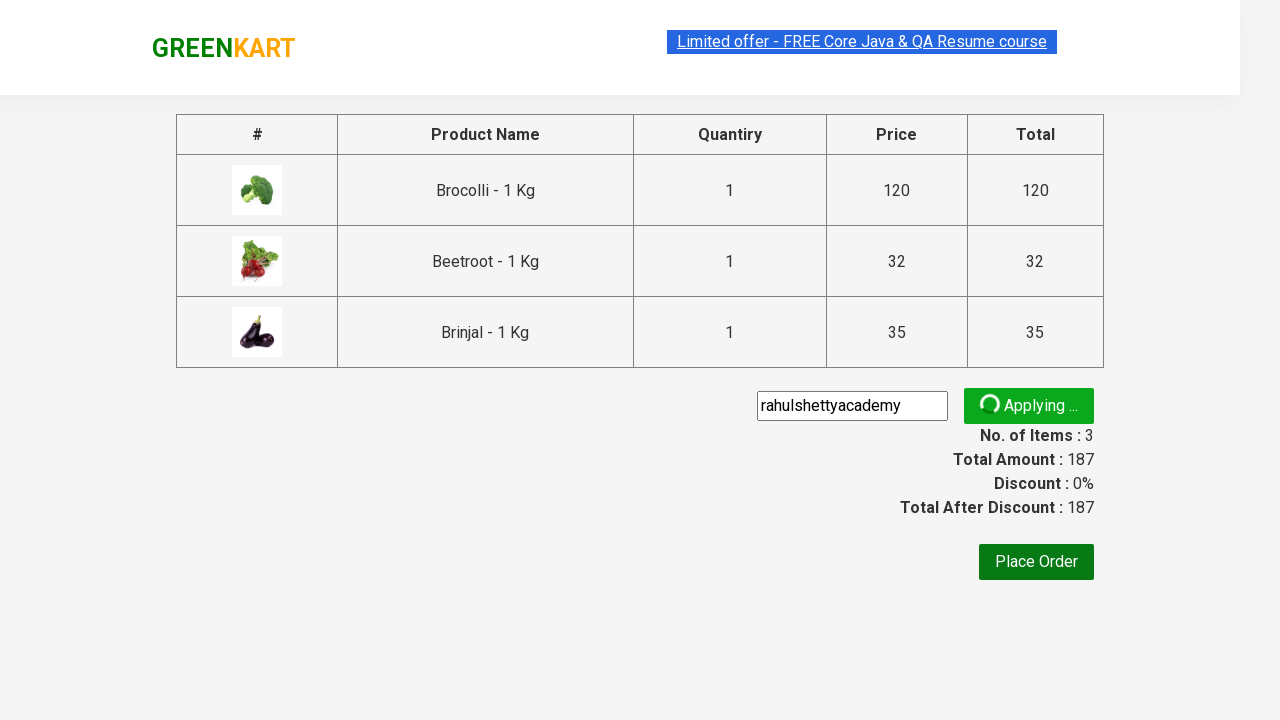

Promo info message appeared successfully
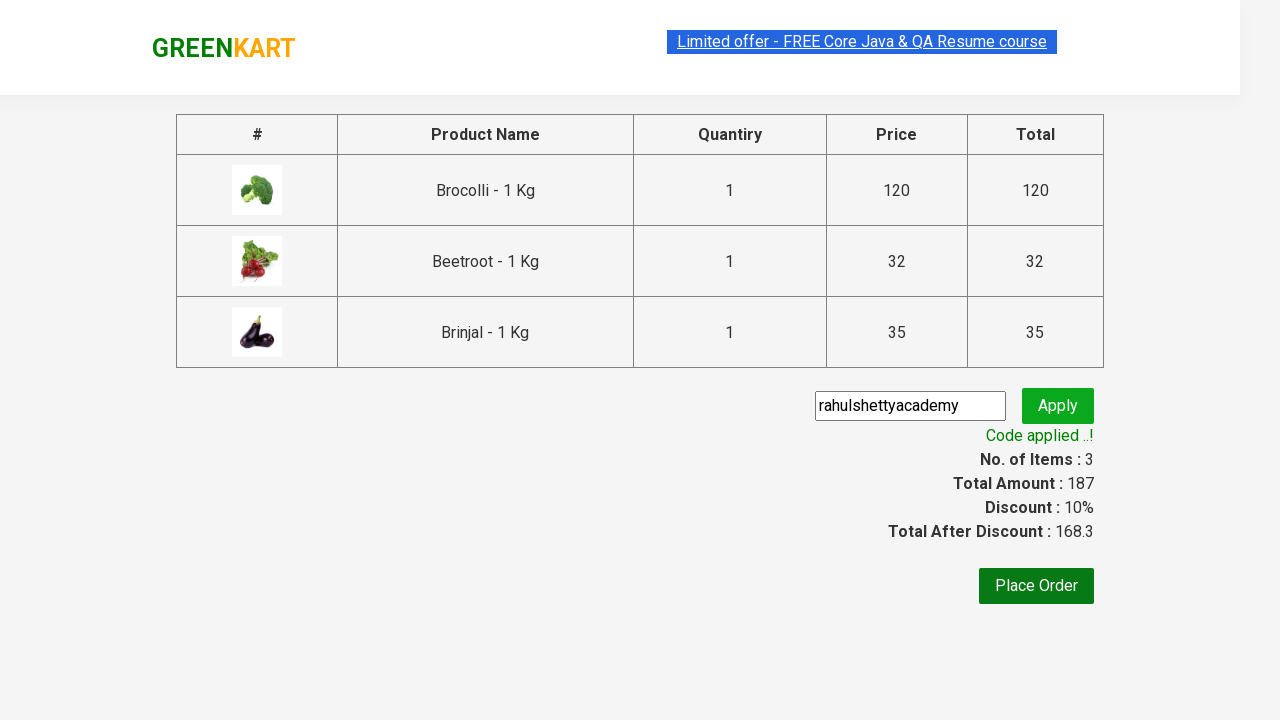

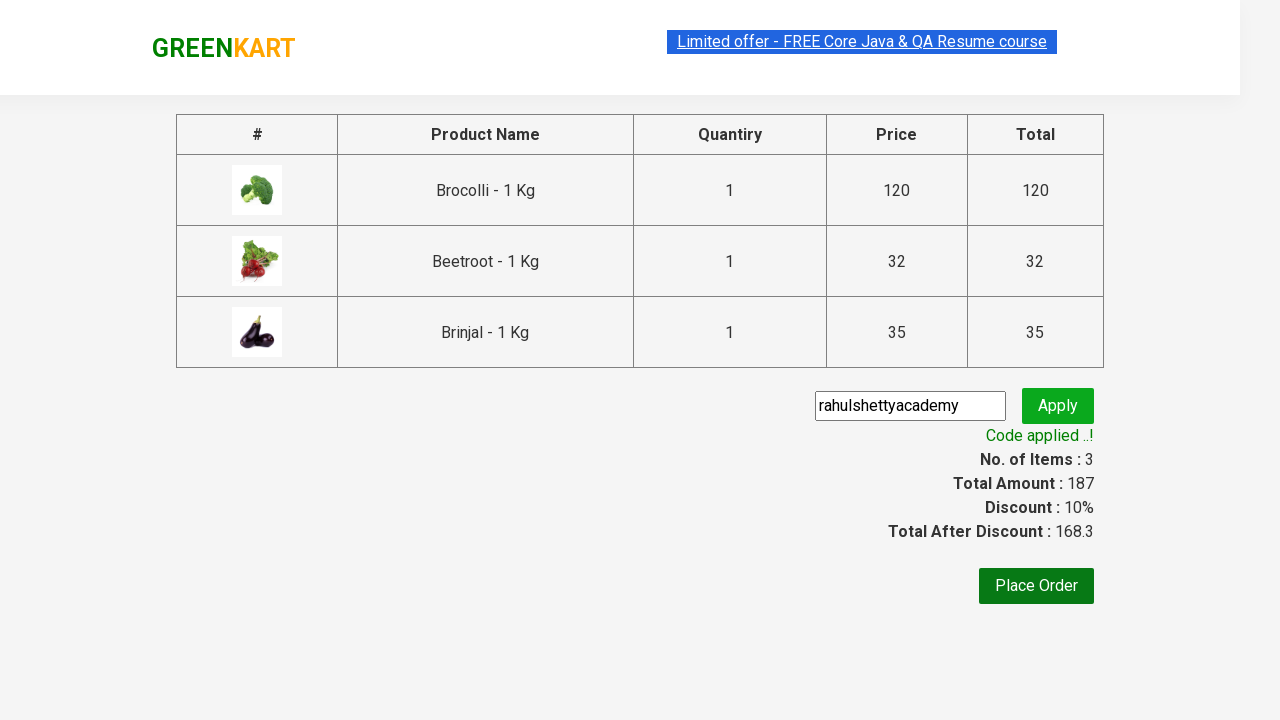